Tests iframe interaction and alert handling by clicking a button inside an iframe, entering text in a prompt alert, then navigating to a new window

Starting URL: https://www.w3schools.com/jsref/tryit.asp?filename=tryjsref_prompt

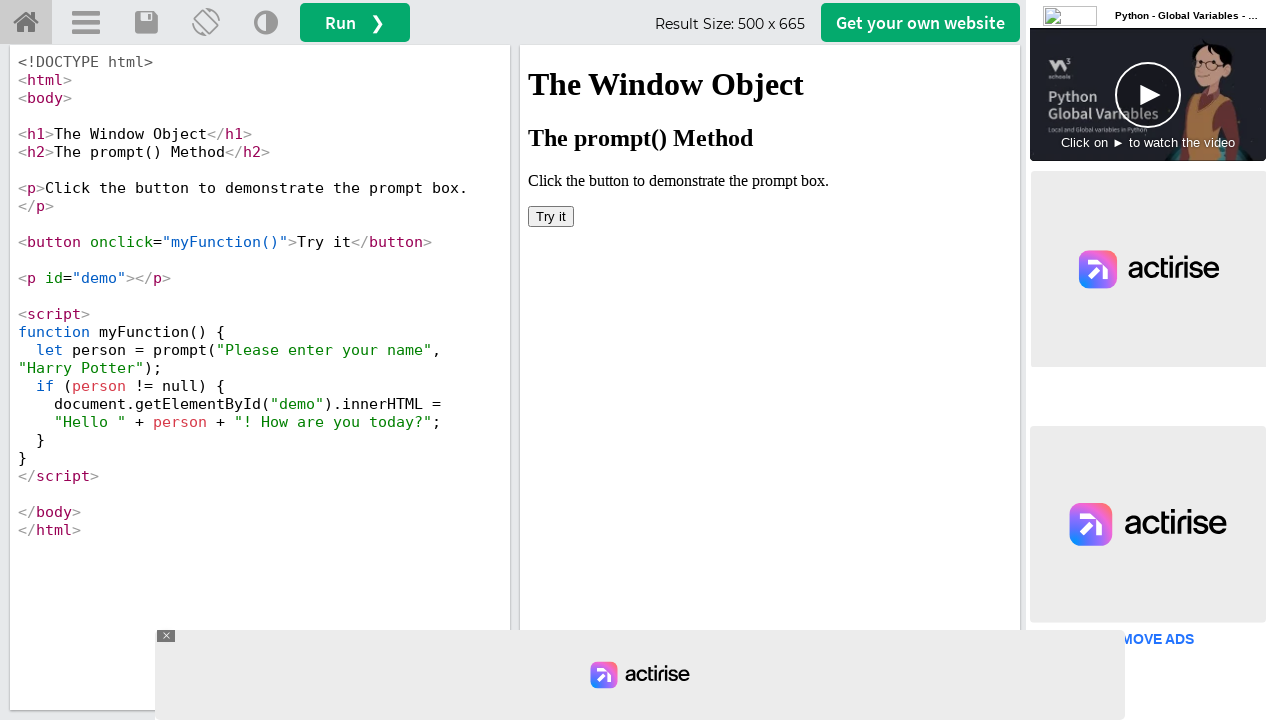

Located iframe with id 'iframeResult'
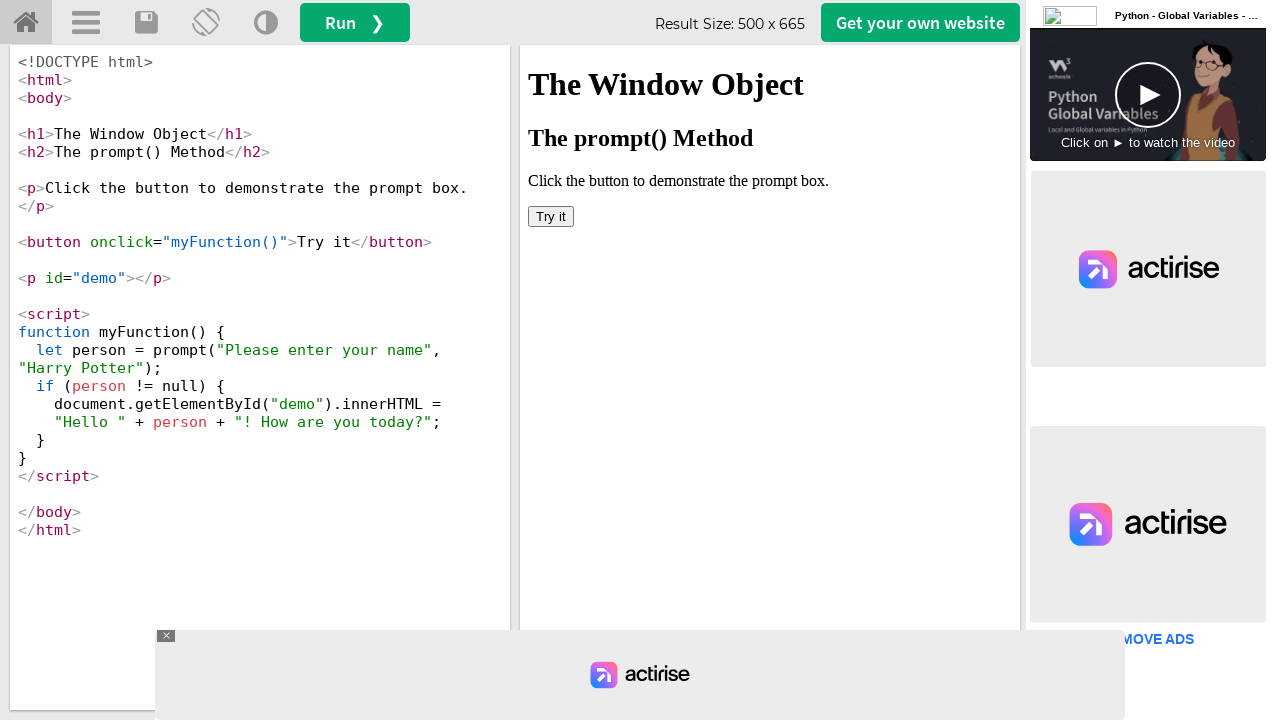

Clicked 'Try it' button inside iframe at (551, 216) on iframe[id='iframeResult'] >> internal:control=enter-frame >> xpath=//button[text
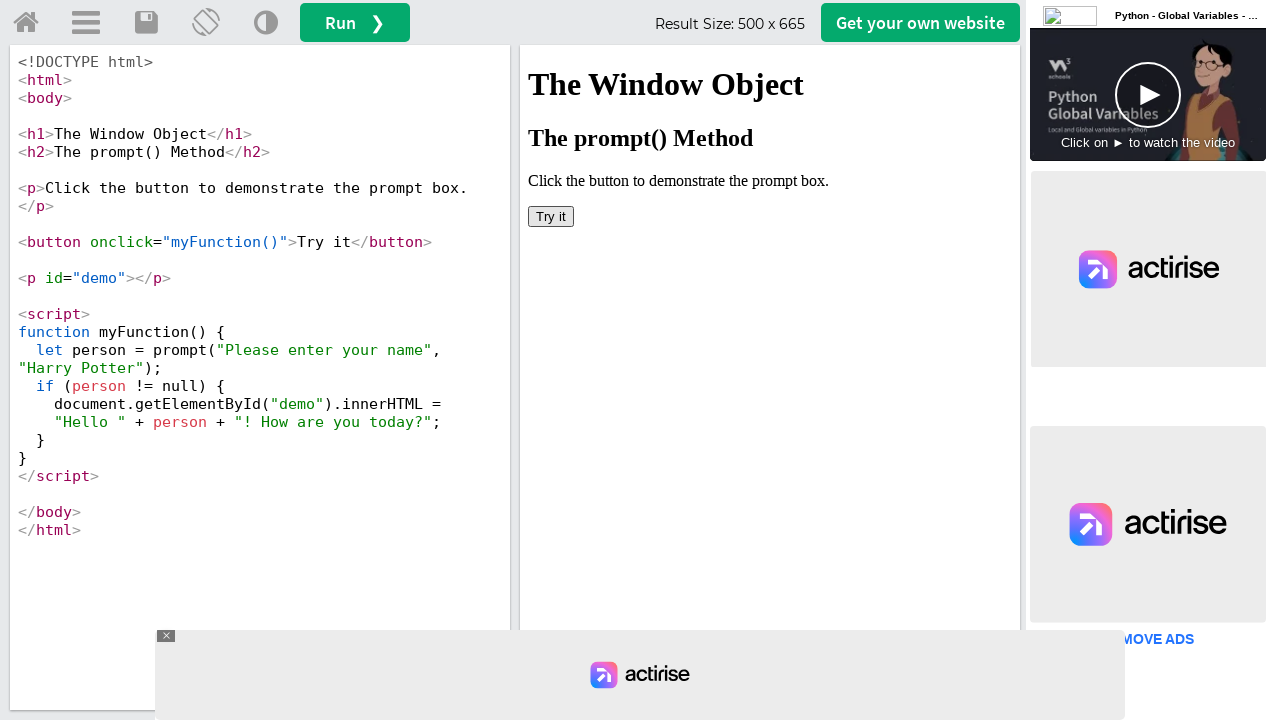

Set up dialog handler to accept prompt with text 'TOM MARVOLO RIDDLE'
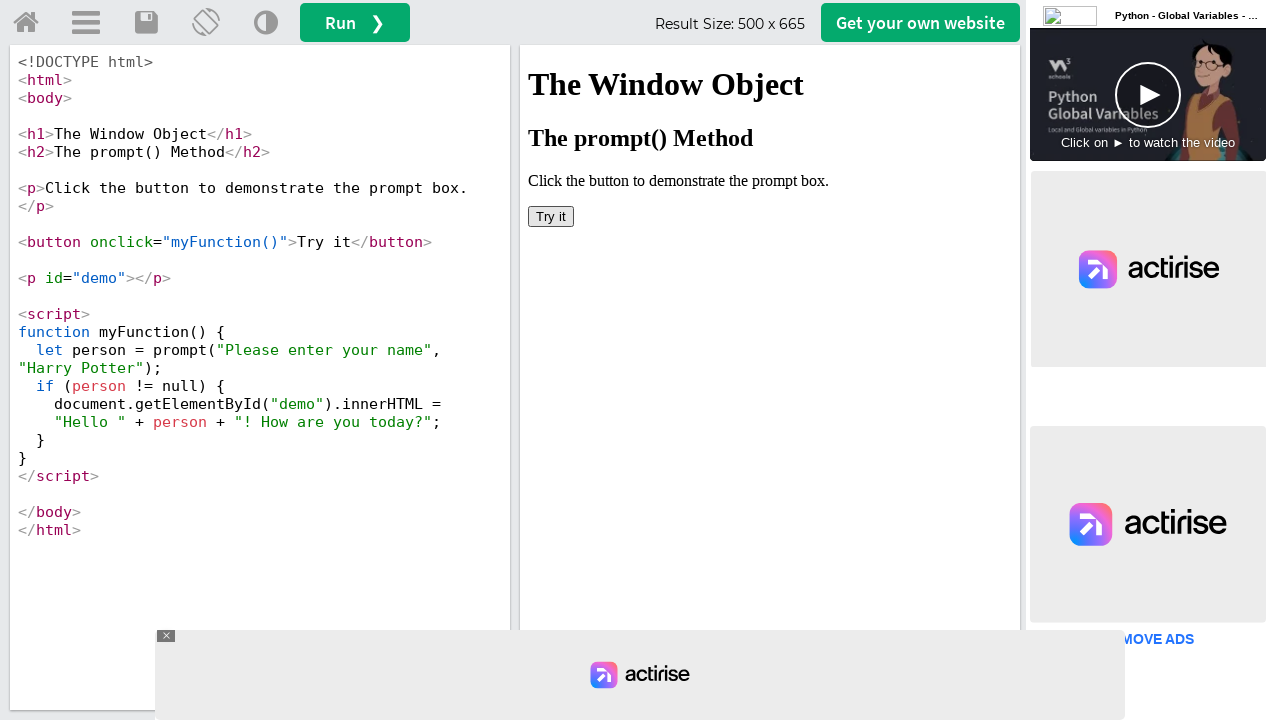

Retrieved demo element text: 
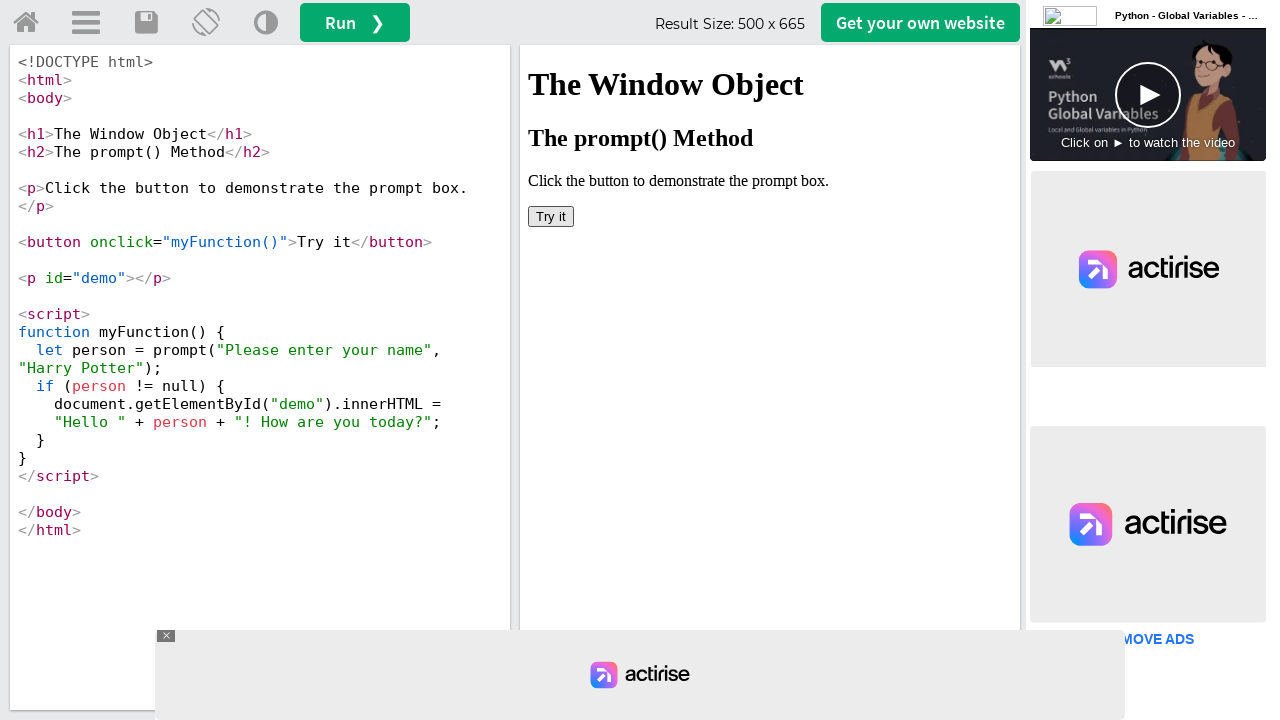

Clicked 'Try Home' button to navigate to new window at (26, 23) on #tryhome
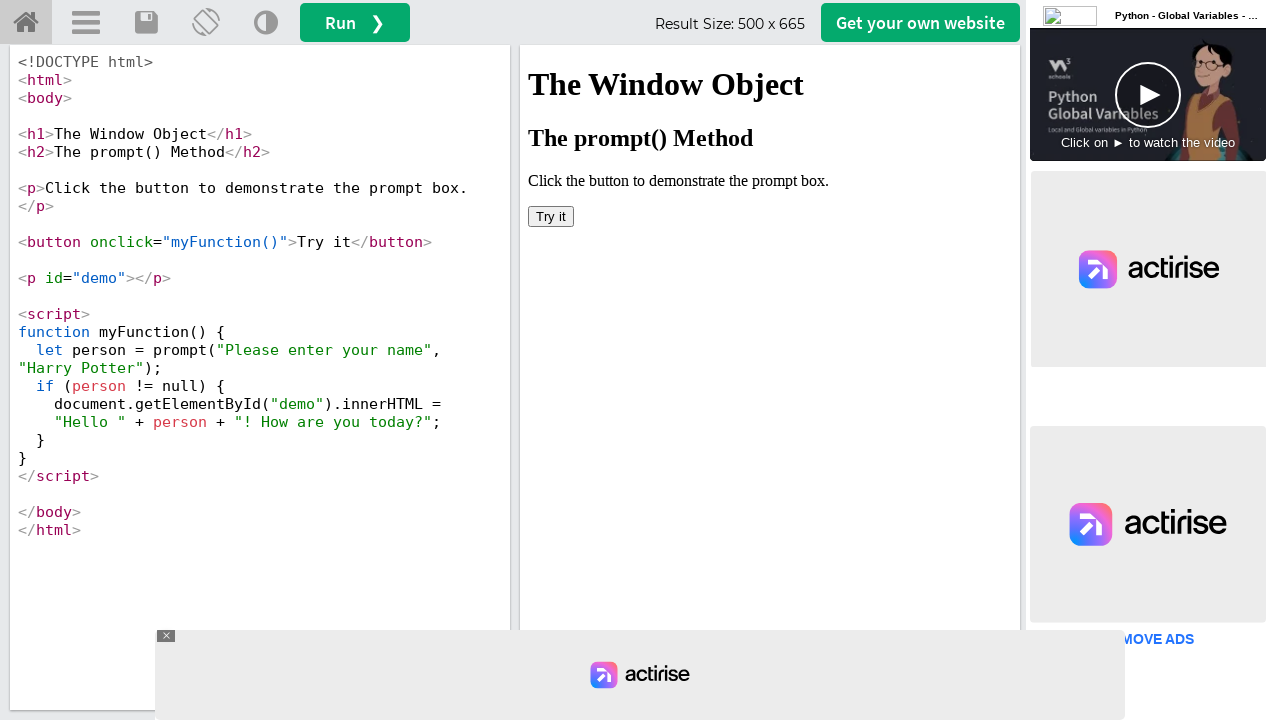

Waited for page load state to complete
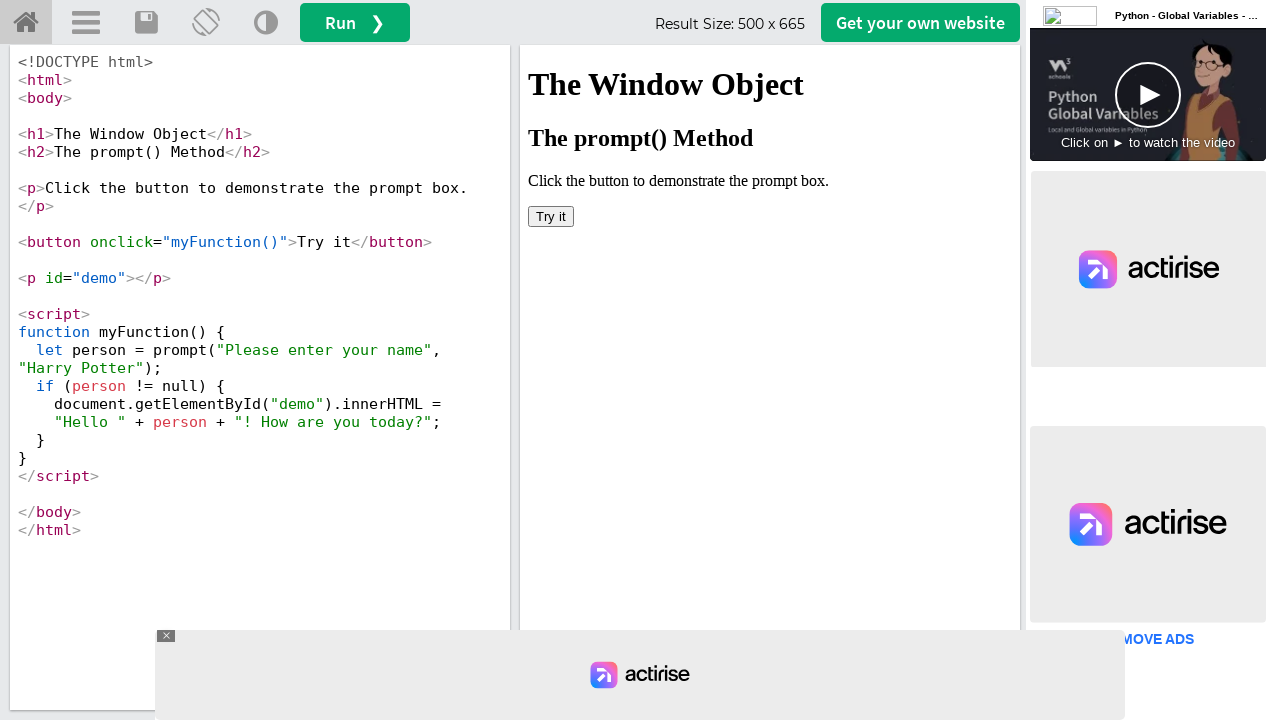

Retrieved all open pages/tabs (2 total)
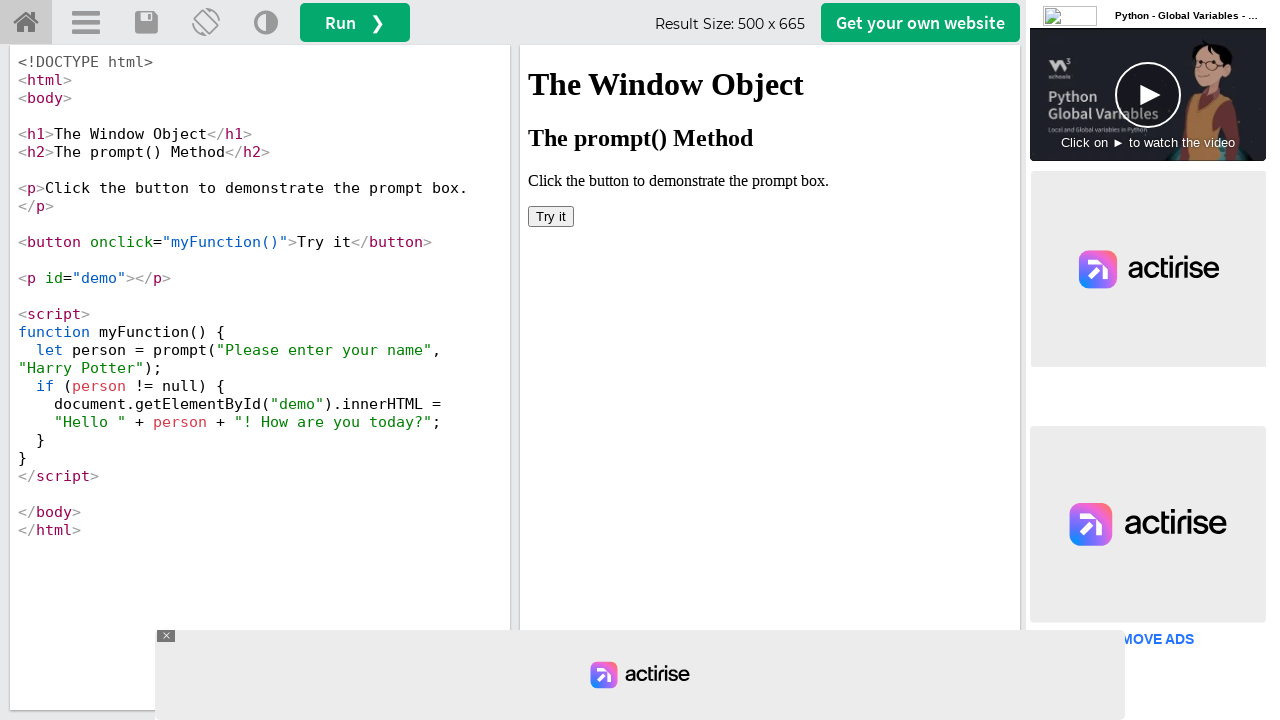

Brought page to front
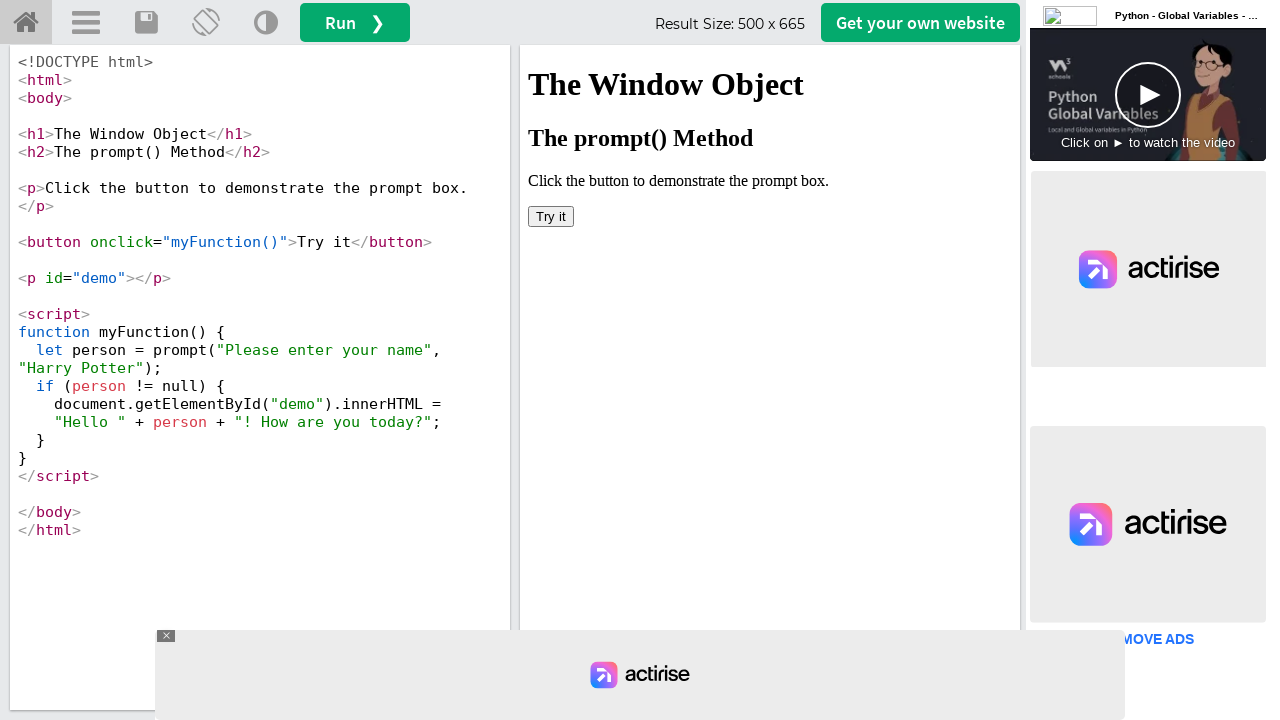

Retrieved page title: W3Schools Tryit Editor
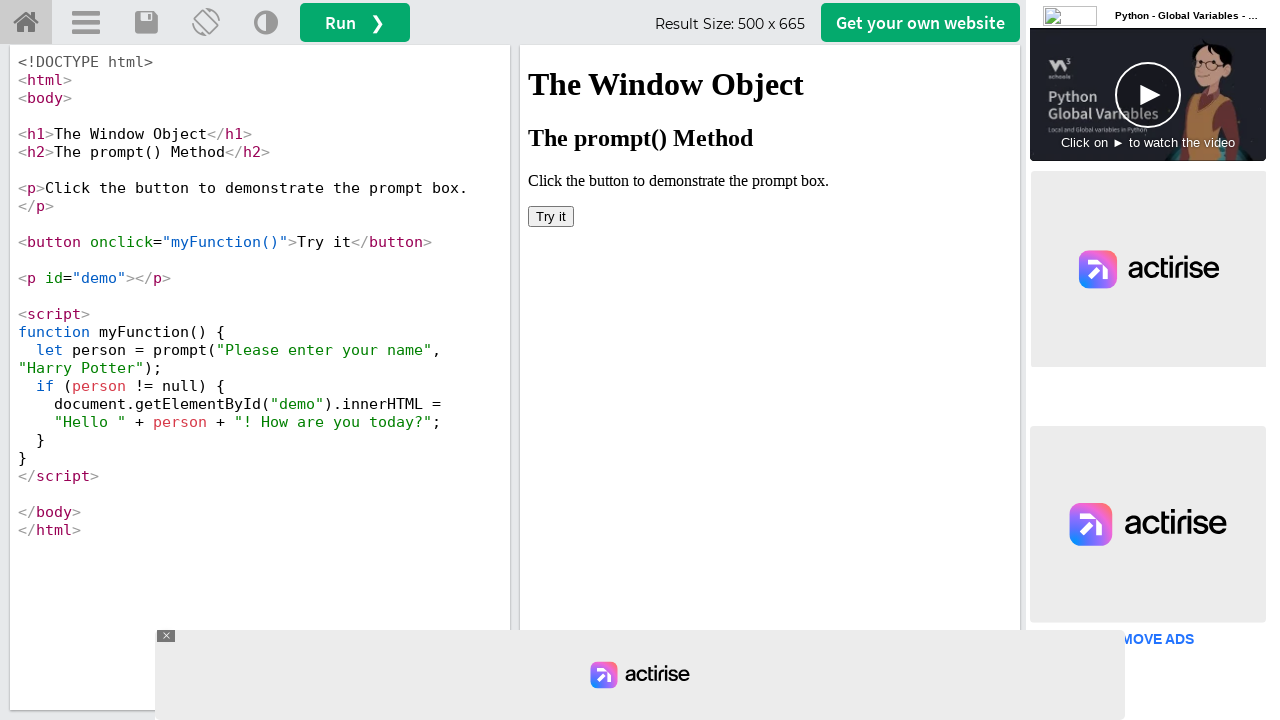

Retrieved page URL: https://www.w3schools.com/jsref/tryit.asp?filename=tryjsref_prompt
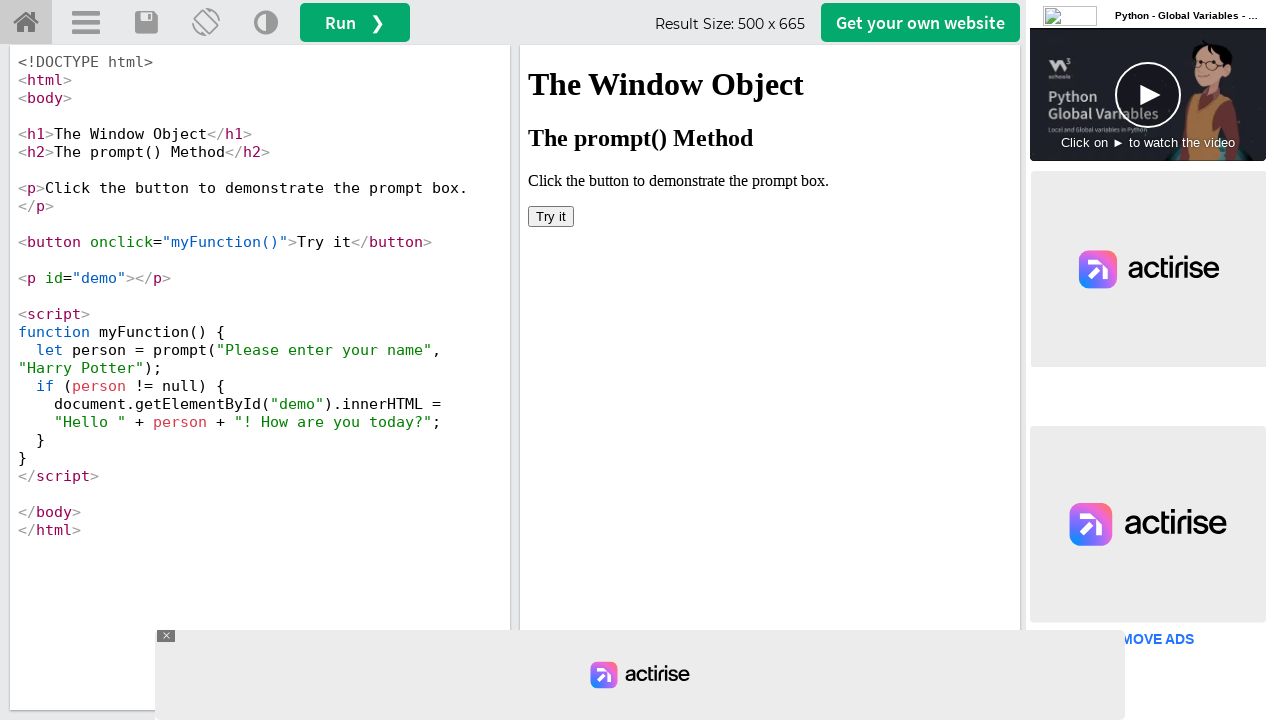

Brought page to front
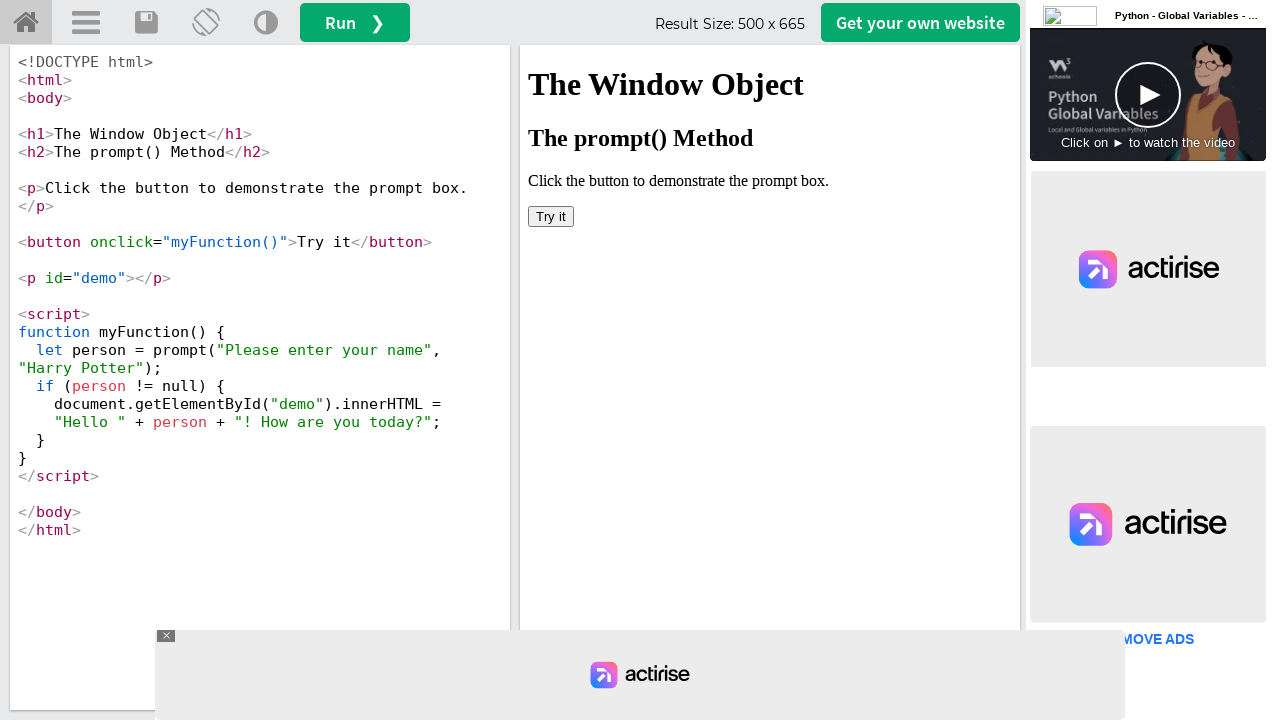

Retrieved page title: W3Schools Online Web Tutorials
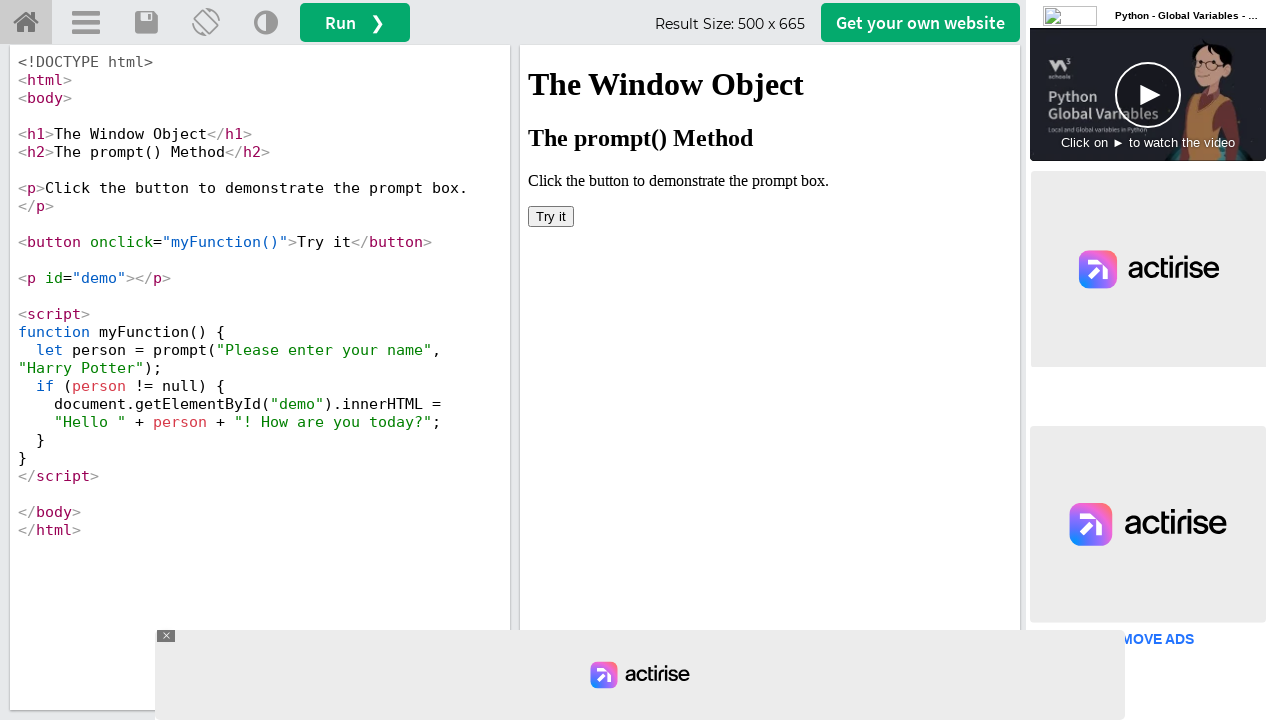

Retrieved page URL: https://www.w3schools.com/
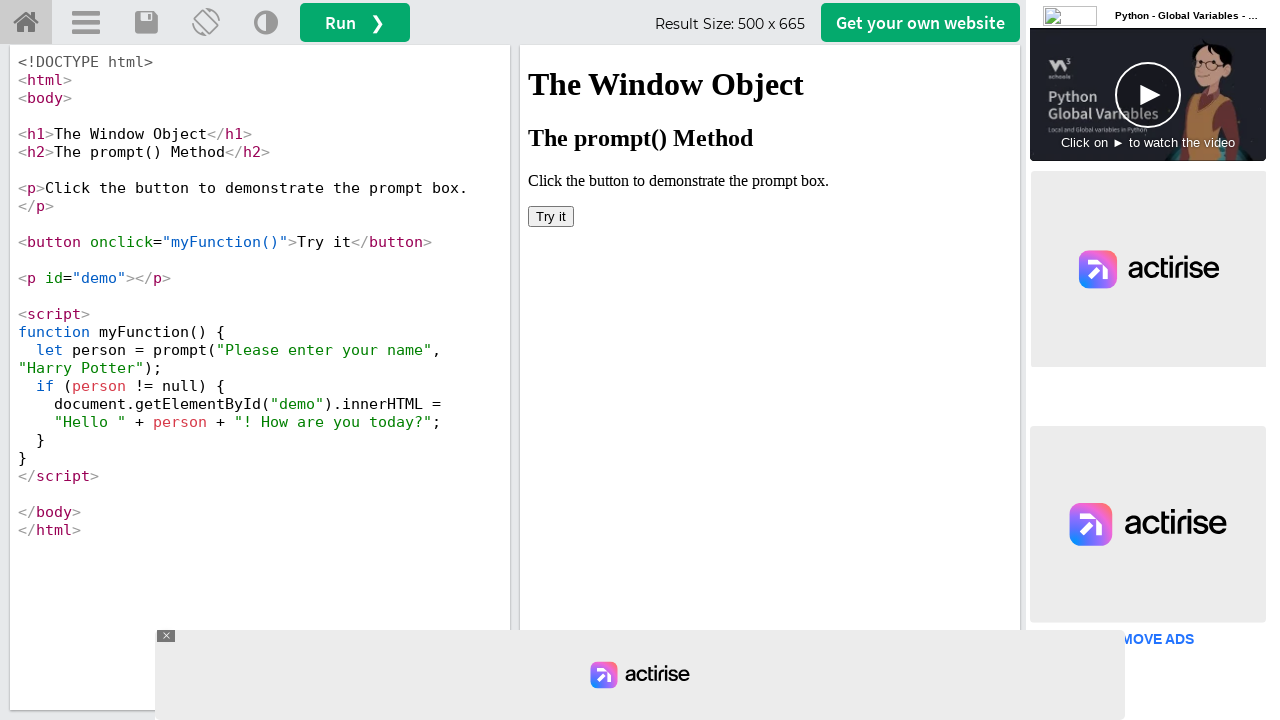

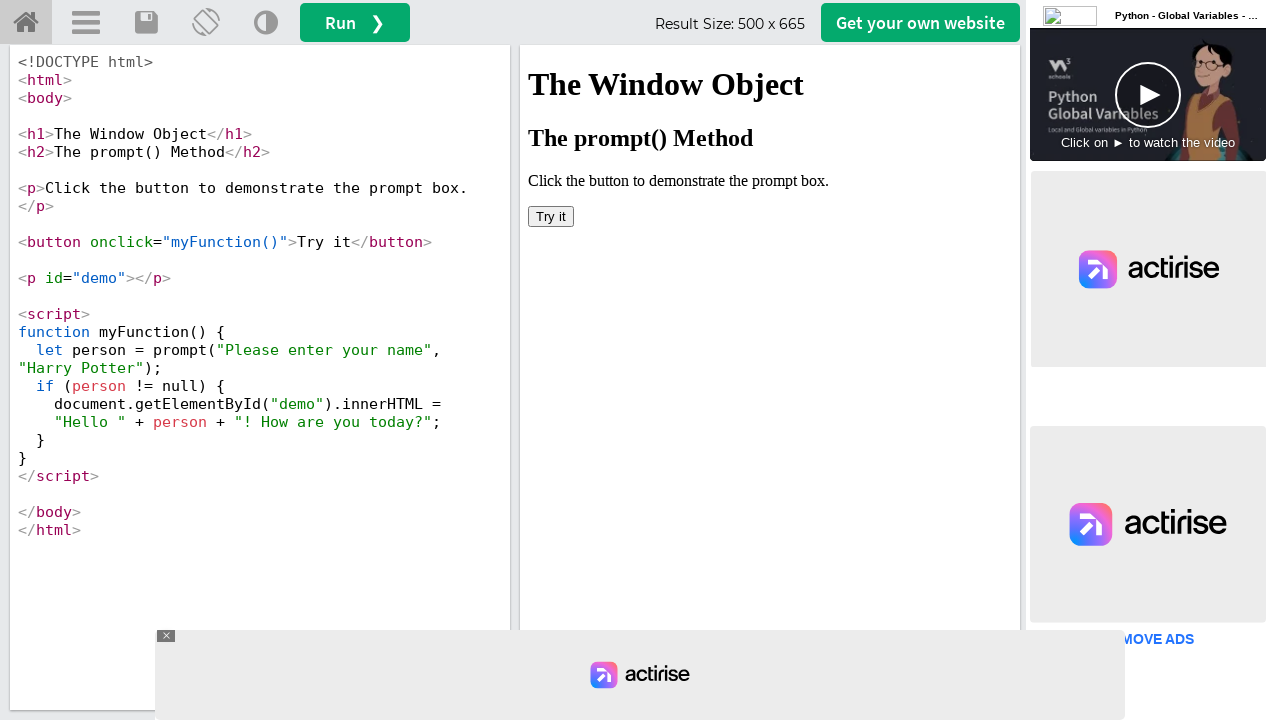